Navigates to Python.org homepage and verifies that the event widget with event times and event names is present and loaded.

Starting URL: https://www.python.org/

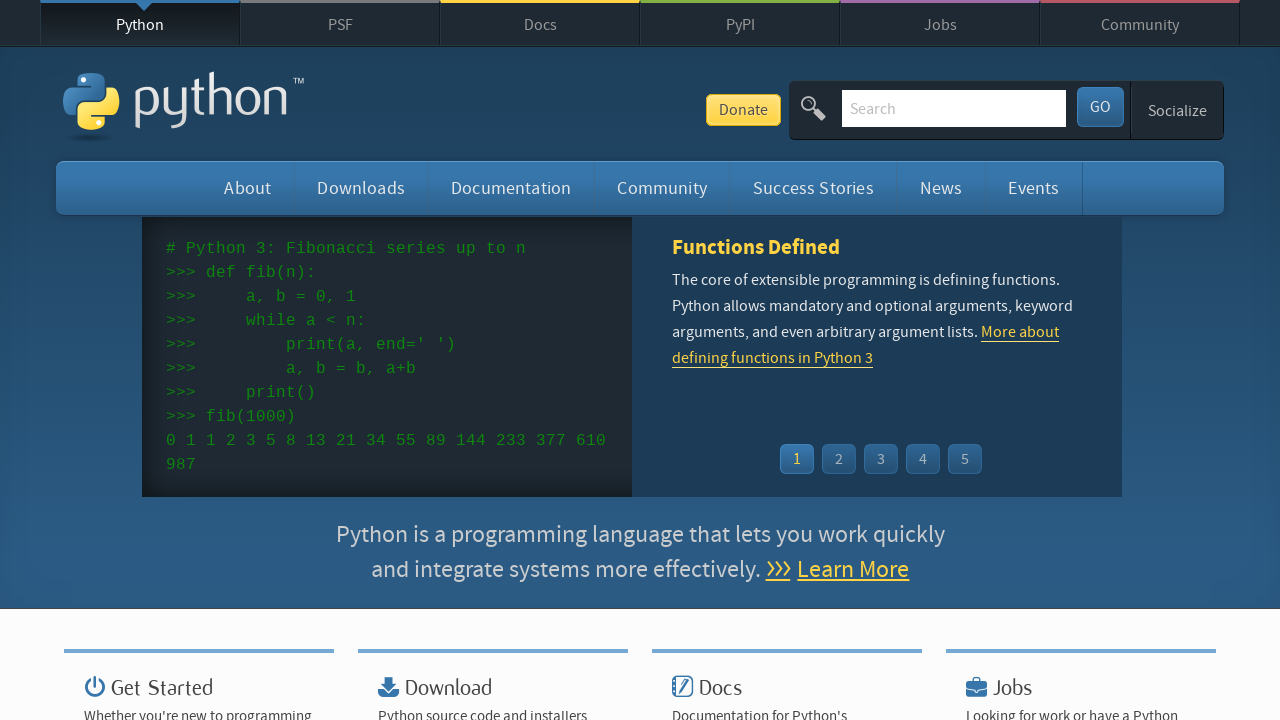

Navigated to Python.org homepage
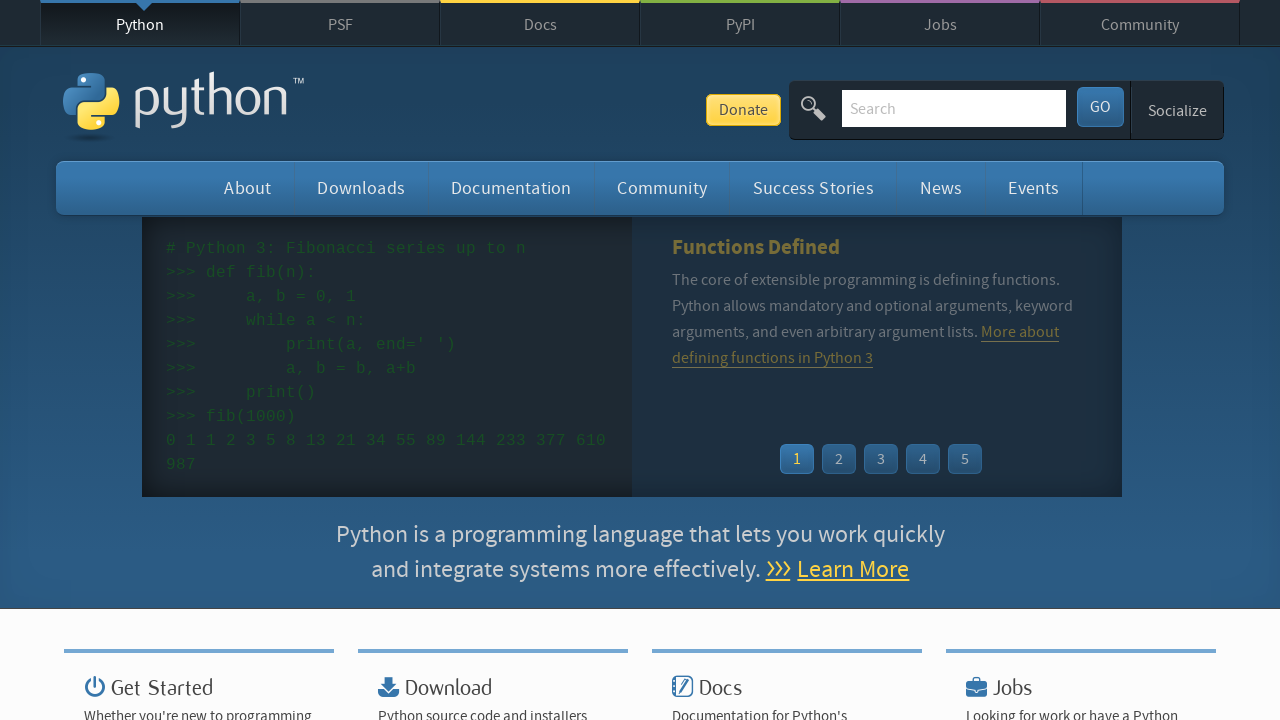

Event widget is present on the page
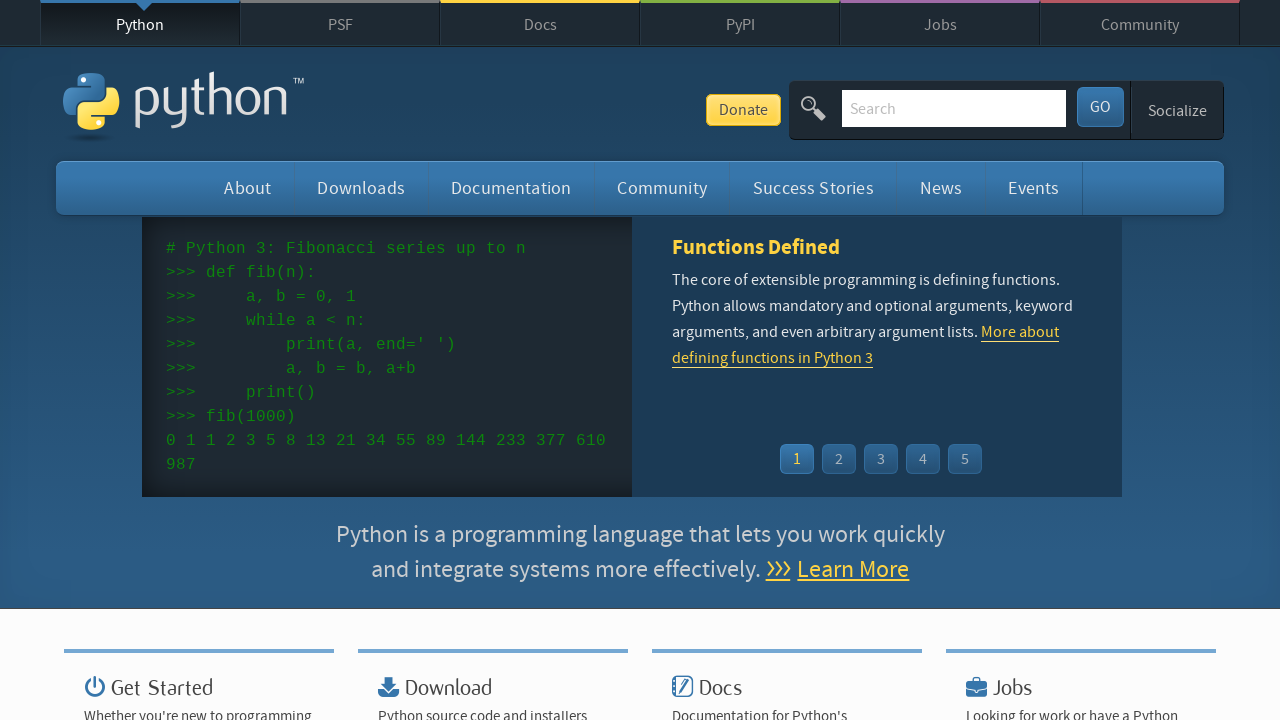

Event times are displayed in the widget
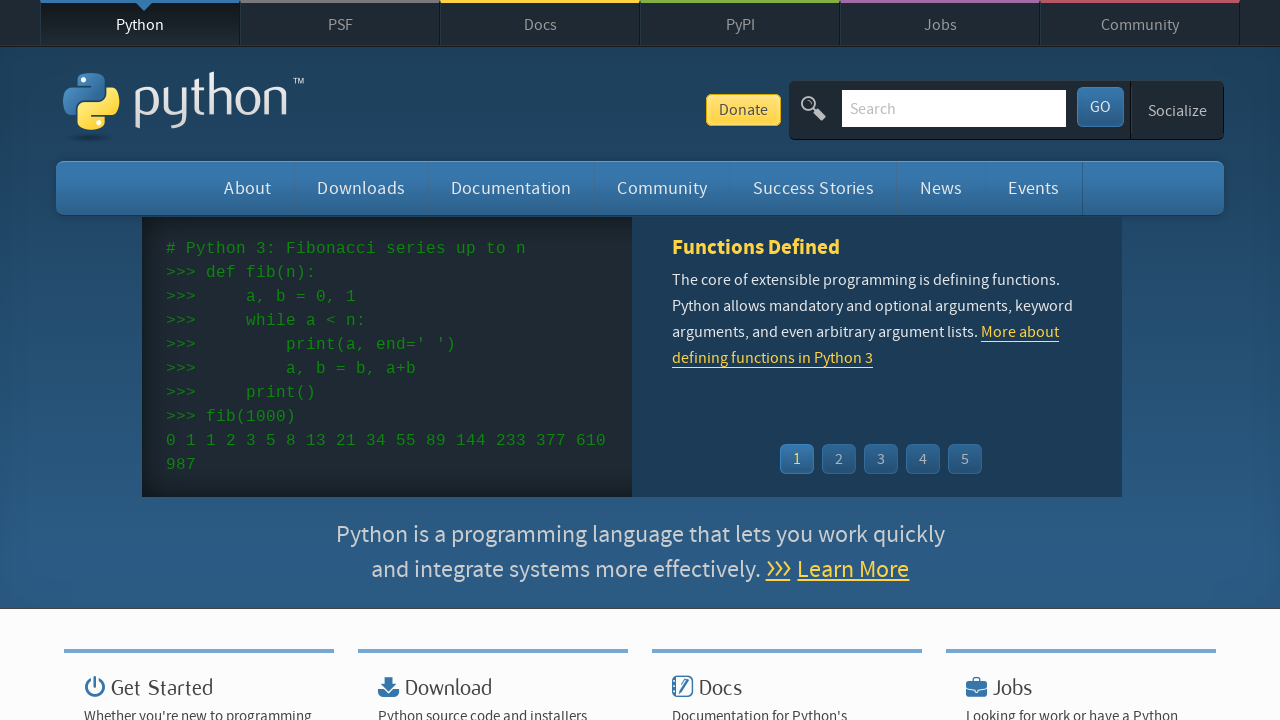

Event names/links are displayed in the widget
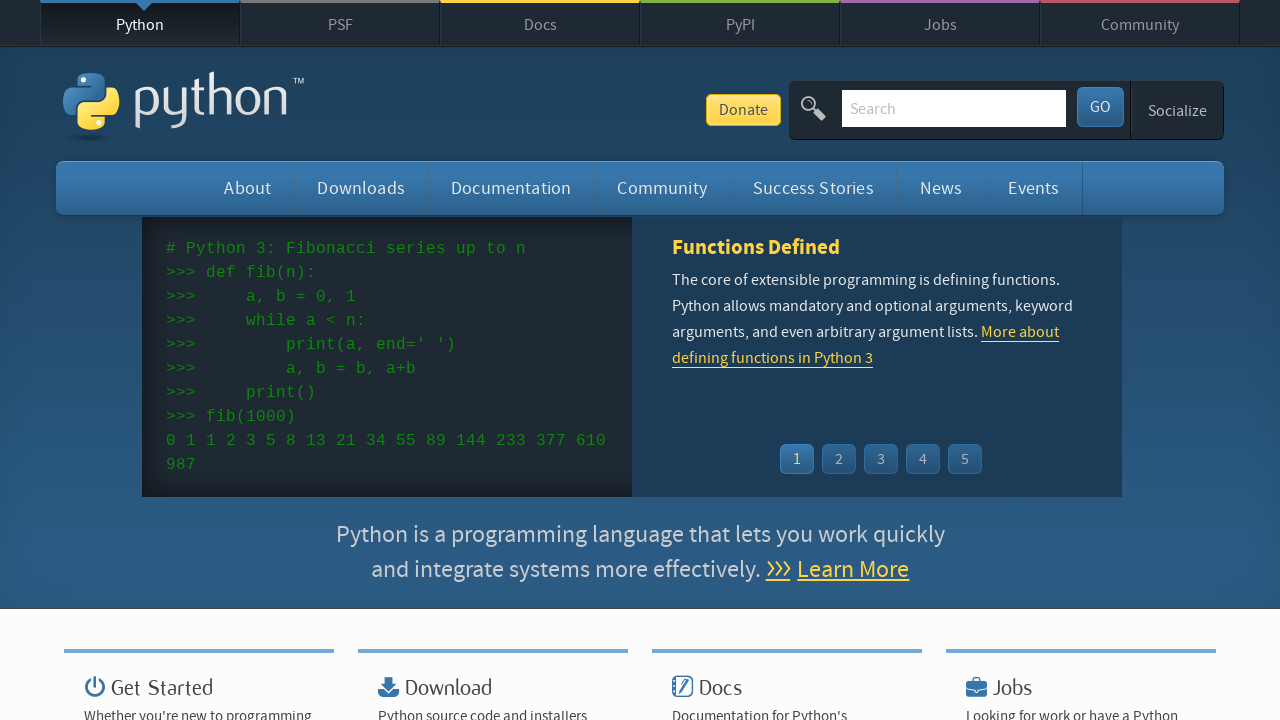

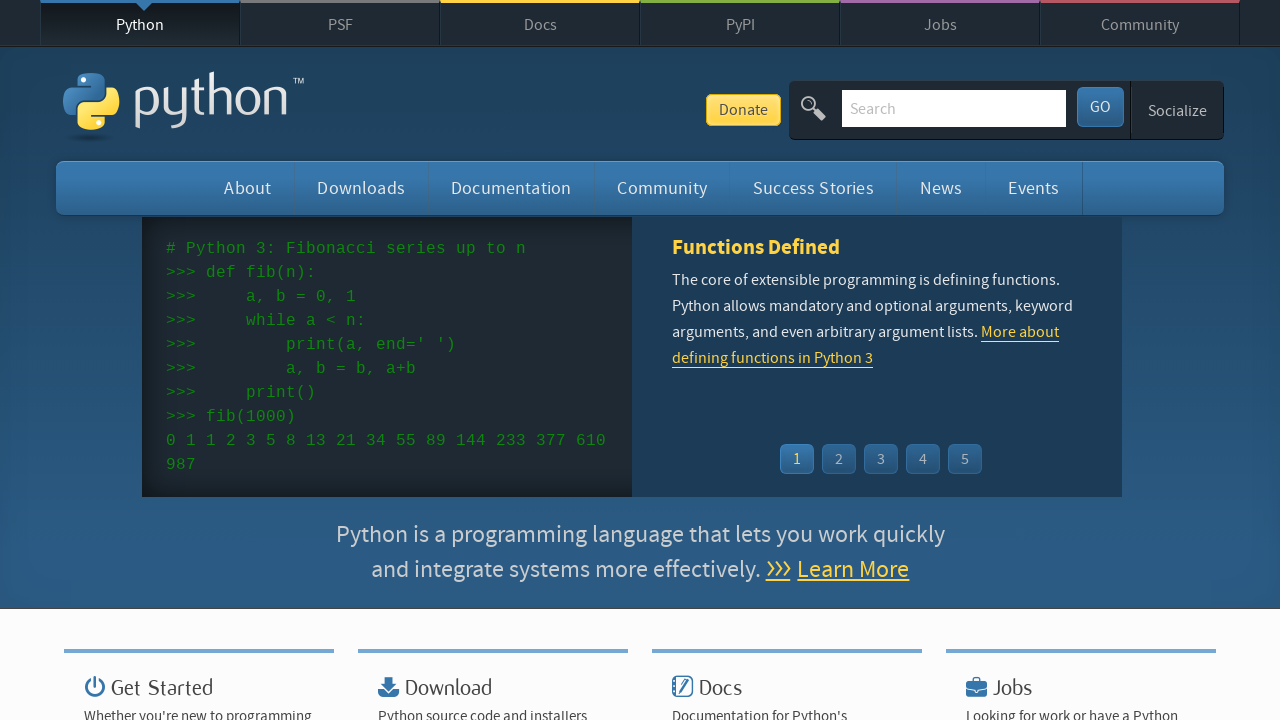